Tests drag and drop functionality by dragging element from column A to column B and verifying the elements swap positions

Starting URL: http://the-internet.herokuapp.com/drag_and_drop

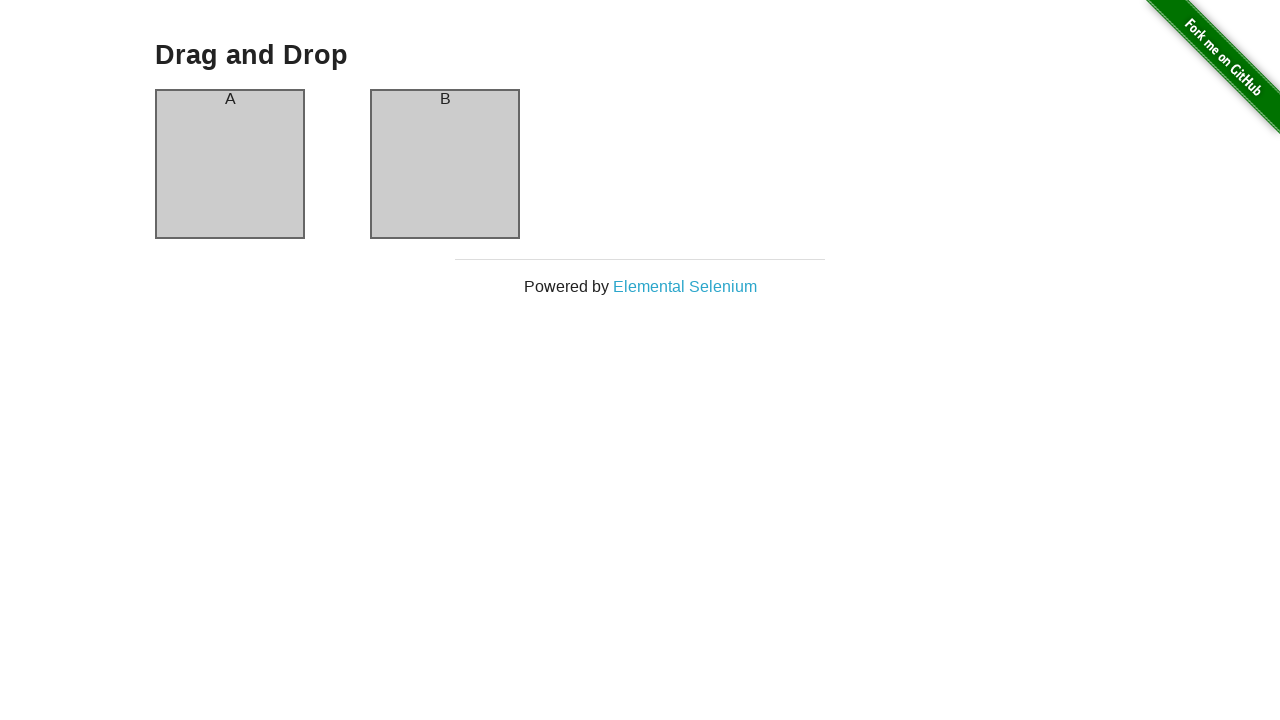

Waited for column B to be visible
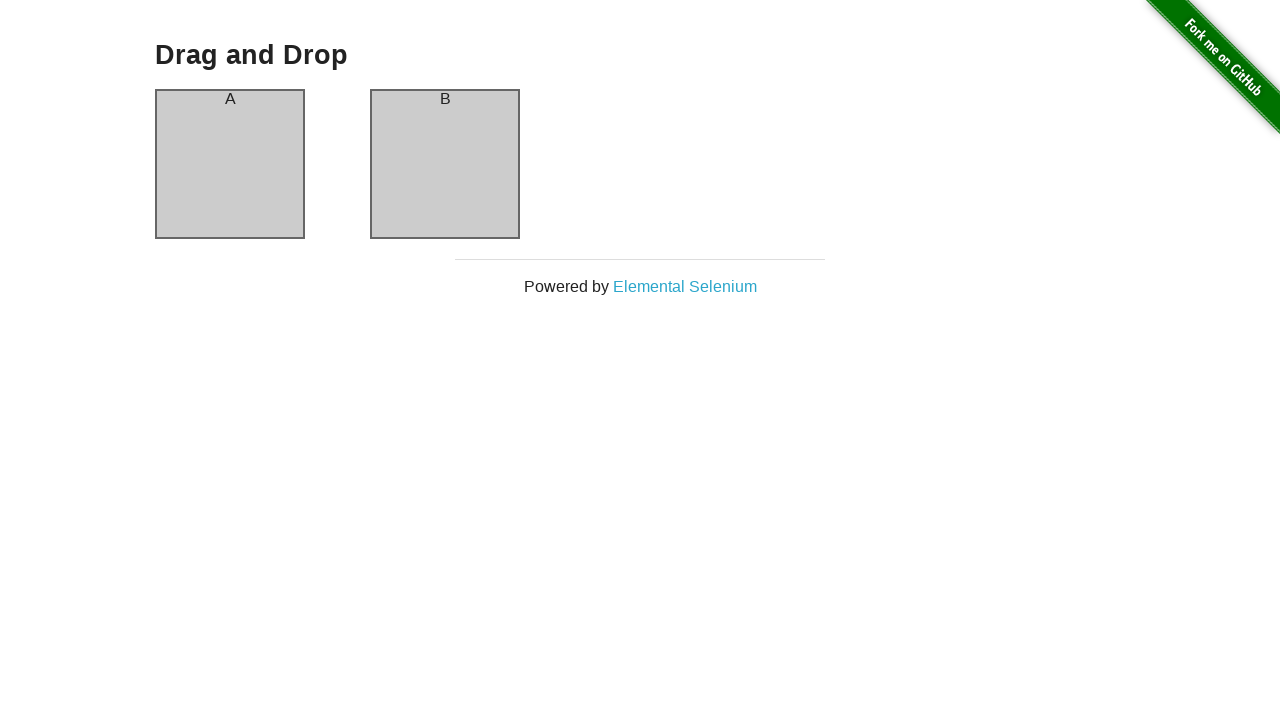

Located source element (column A)
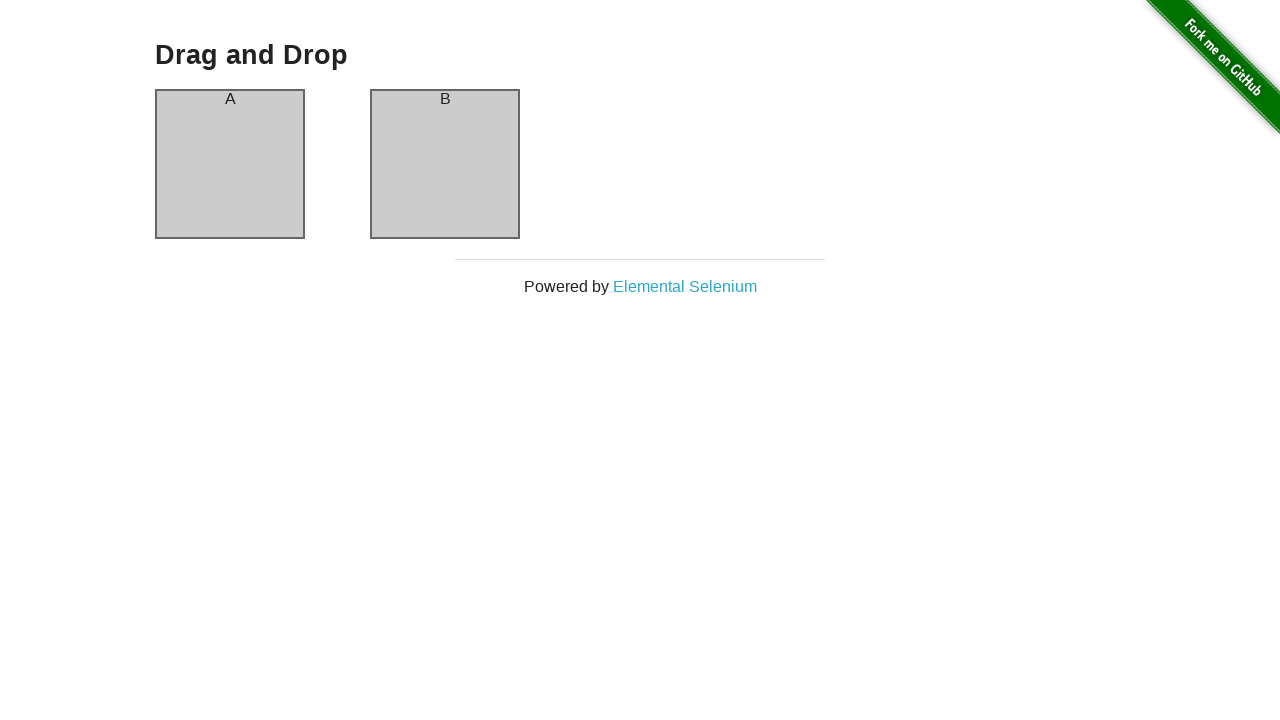

Located destination element (column B)
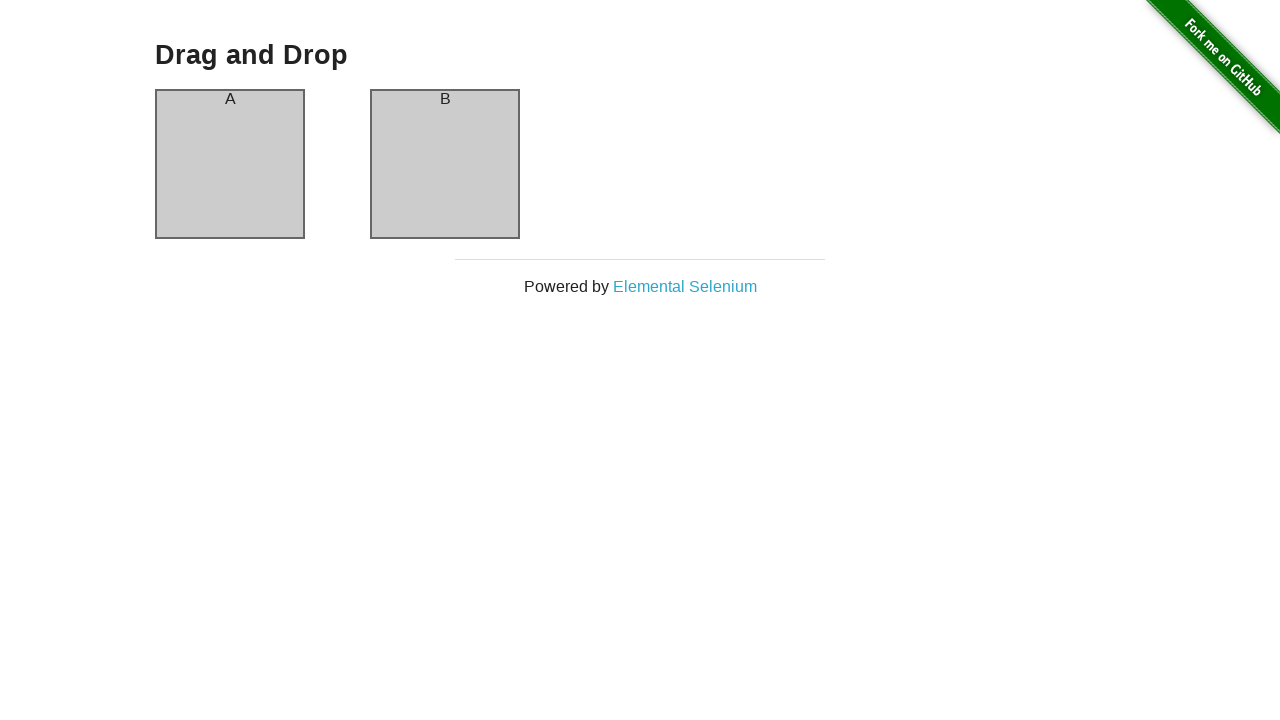

Dragged column A to column B at (445, 164)
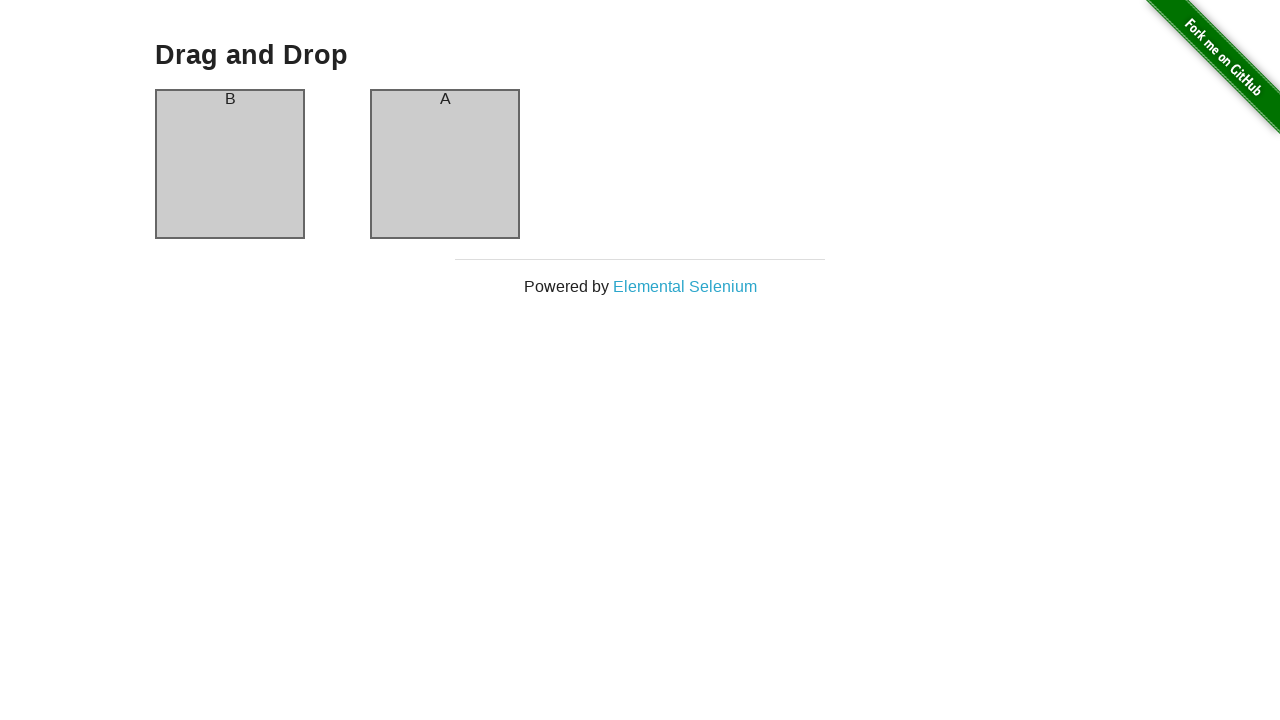

Verified column A header text: 'B'
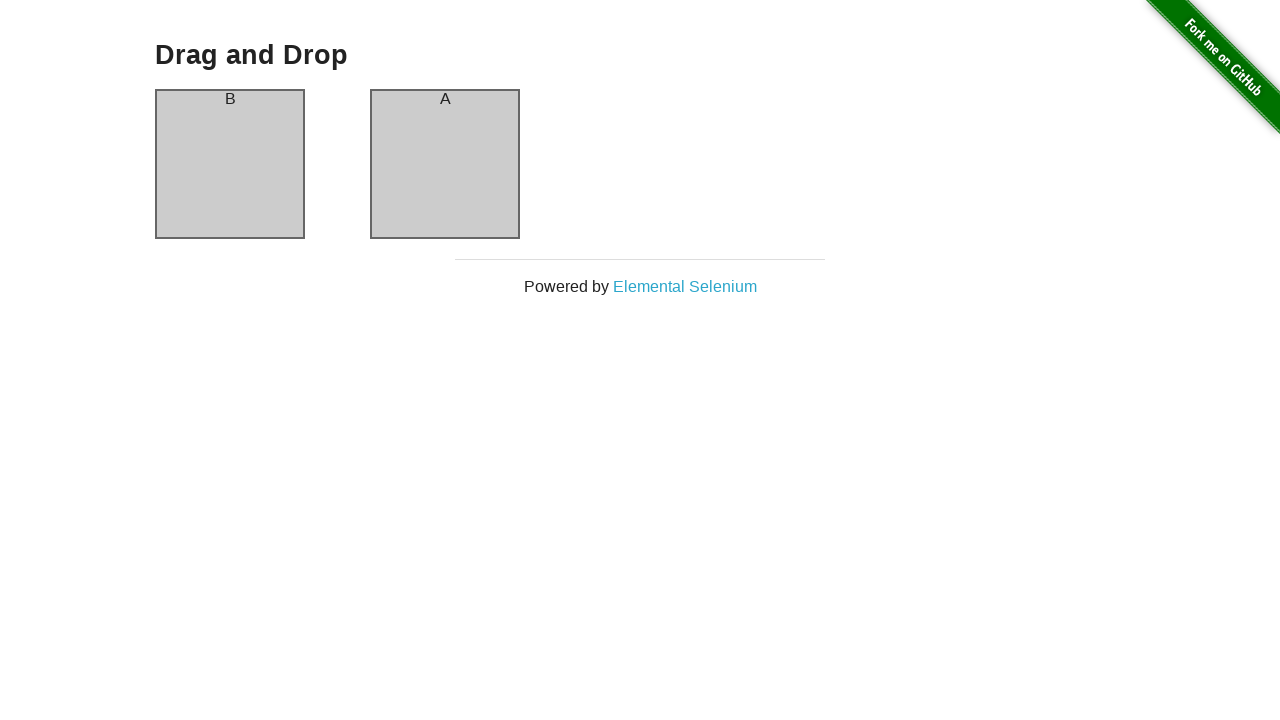

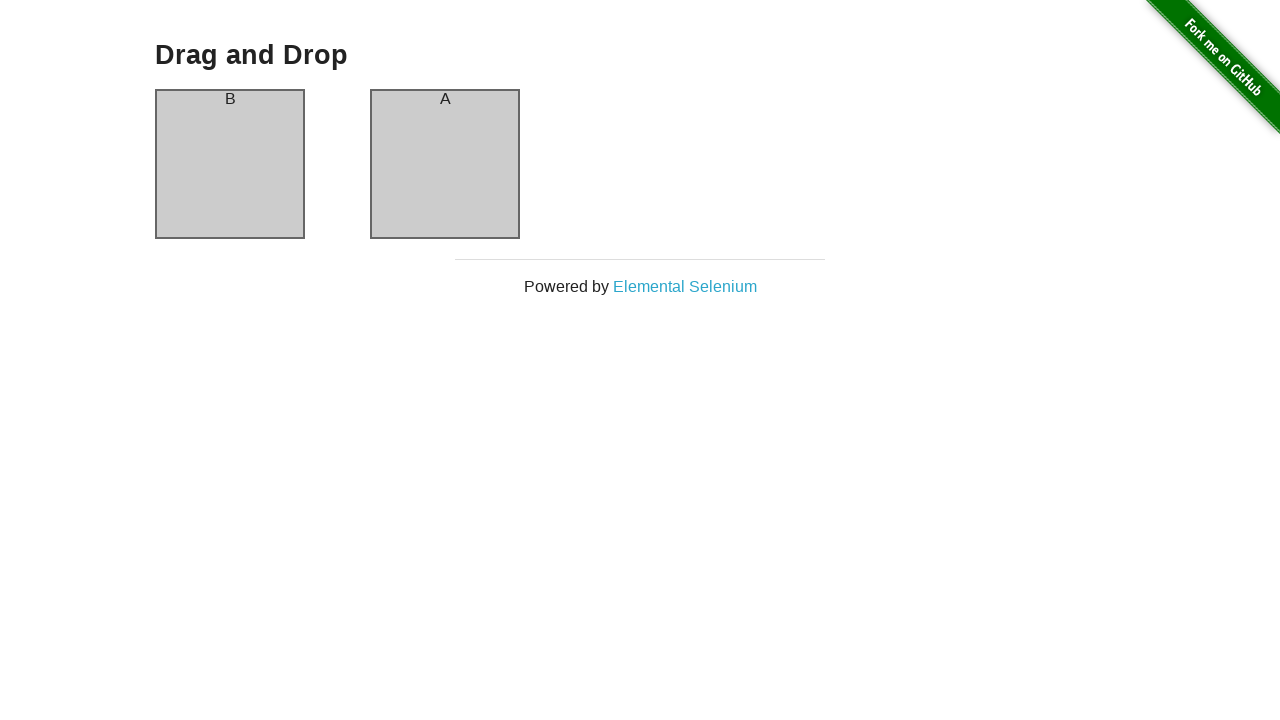